Automates a progress bar challenge by clicking the Start button, waiting for the progress bar to reach approximately 65%, and then clicking Stop

Starting URL: http://uitestingplayground.com/progressbar

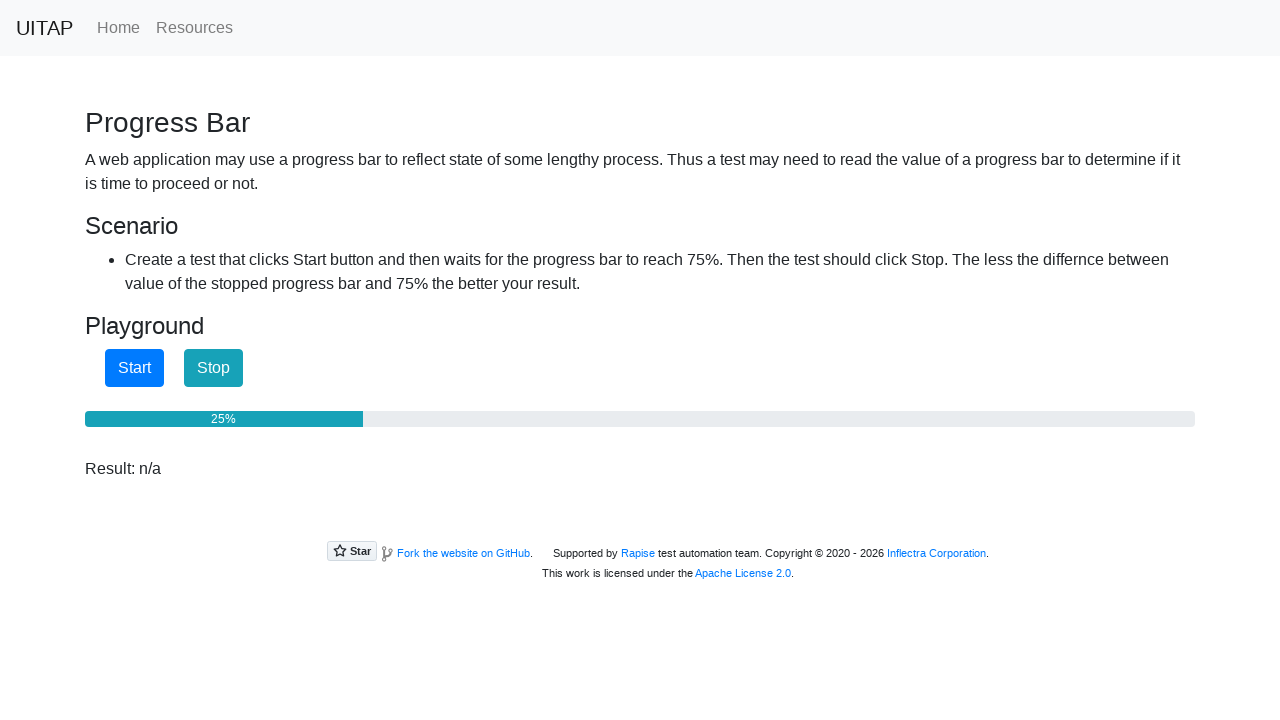

Clicked Start button to begin progress bar at (134, 368) on button:text('Start')
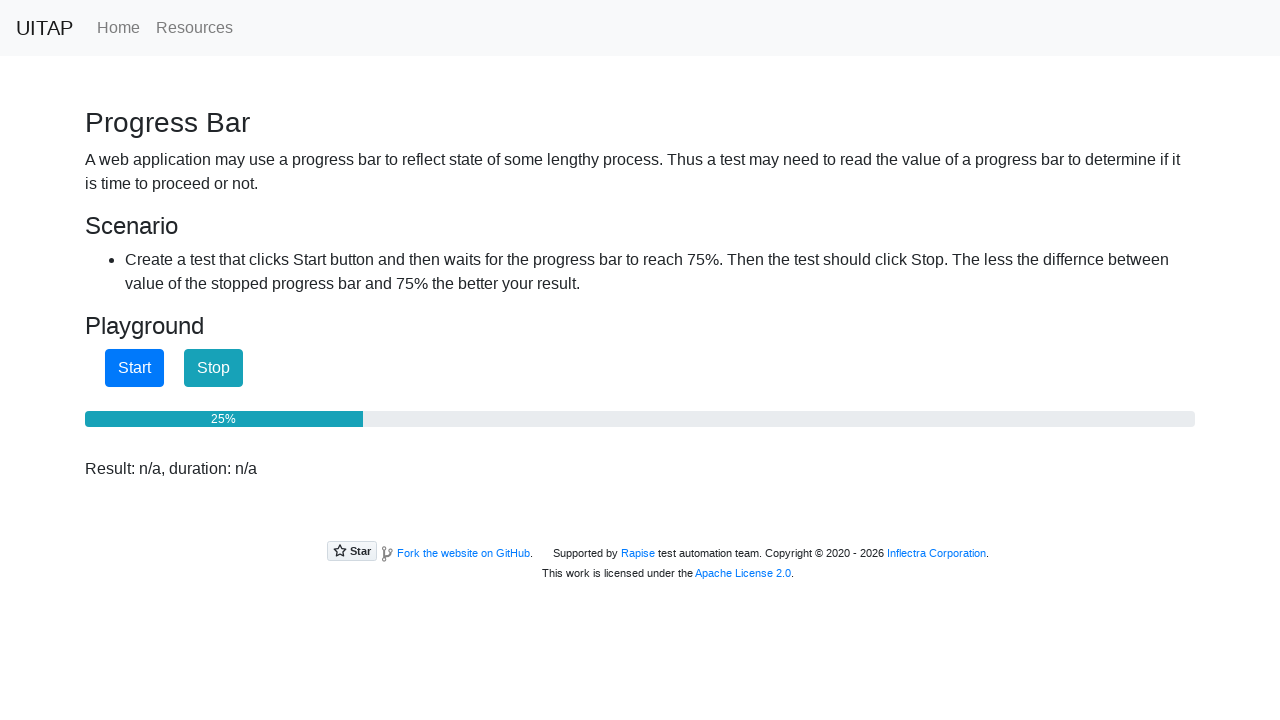

Progress bar reached 75%
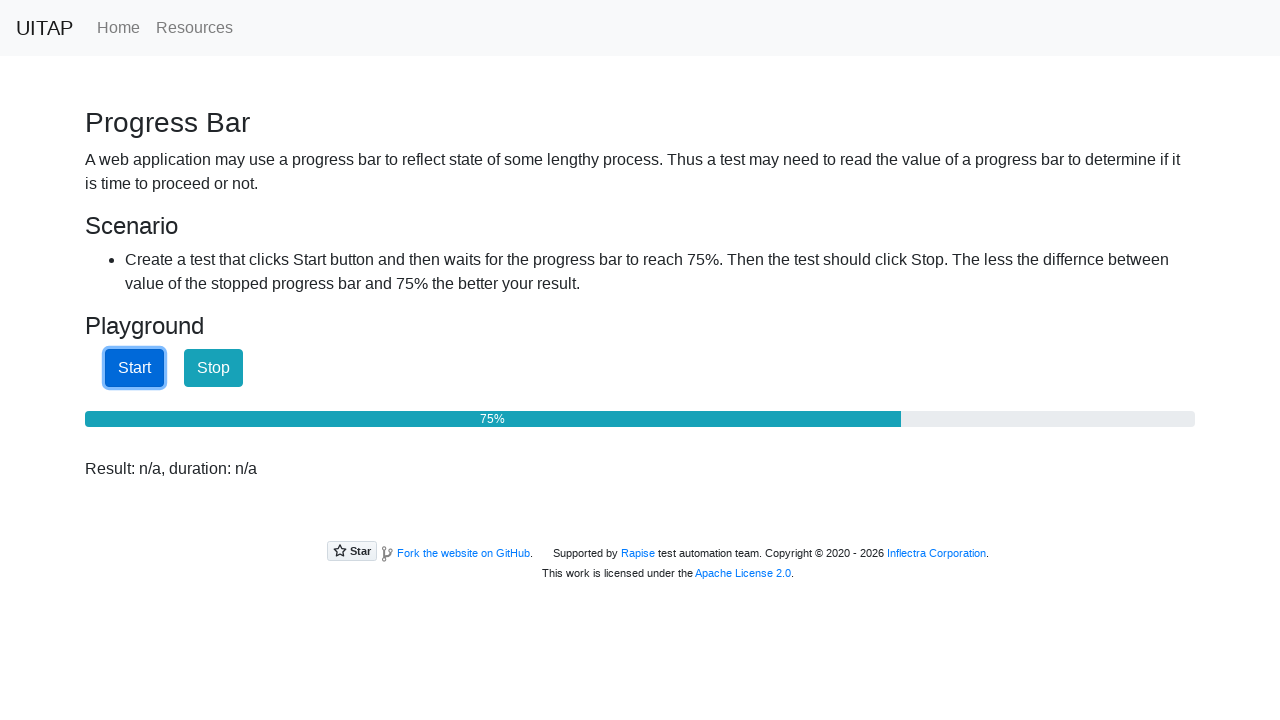

Clicked Stop button to halt progress bar at (214, 368) on button:text('Stop')
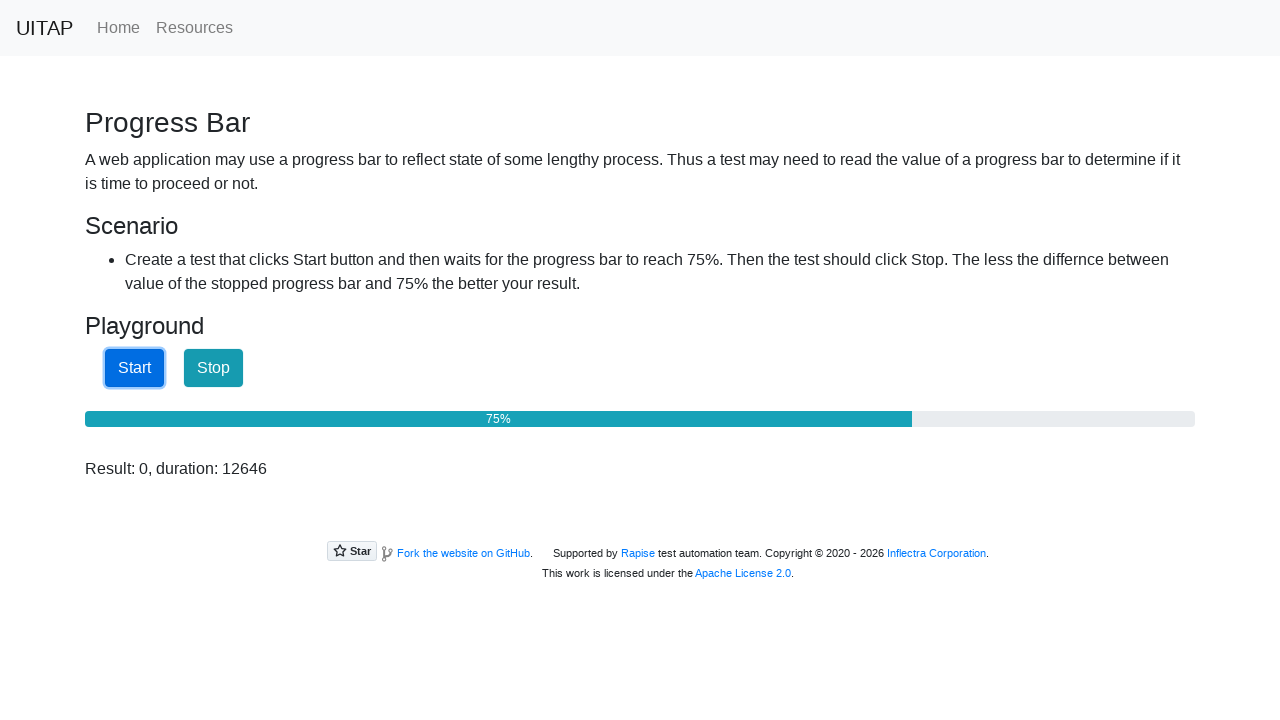

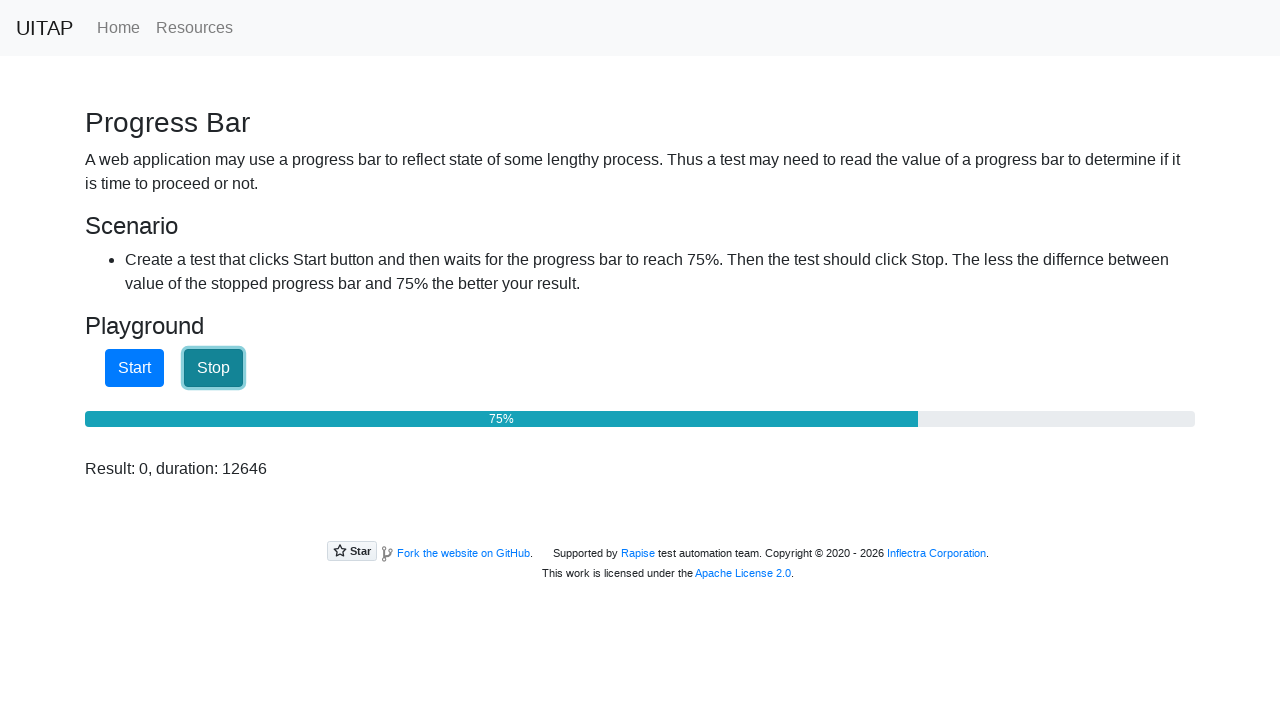